Navigates to Google Play Store, then navigates to RailYatri website (an Indian railway booking site)

Starting URL: https://play.google.com/

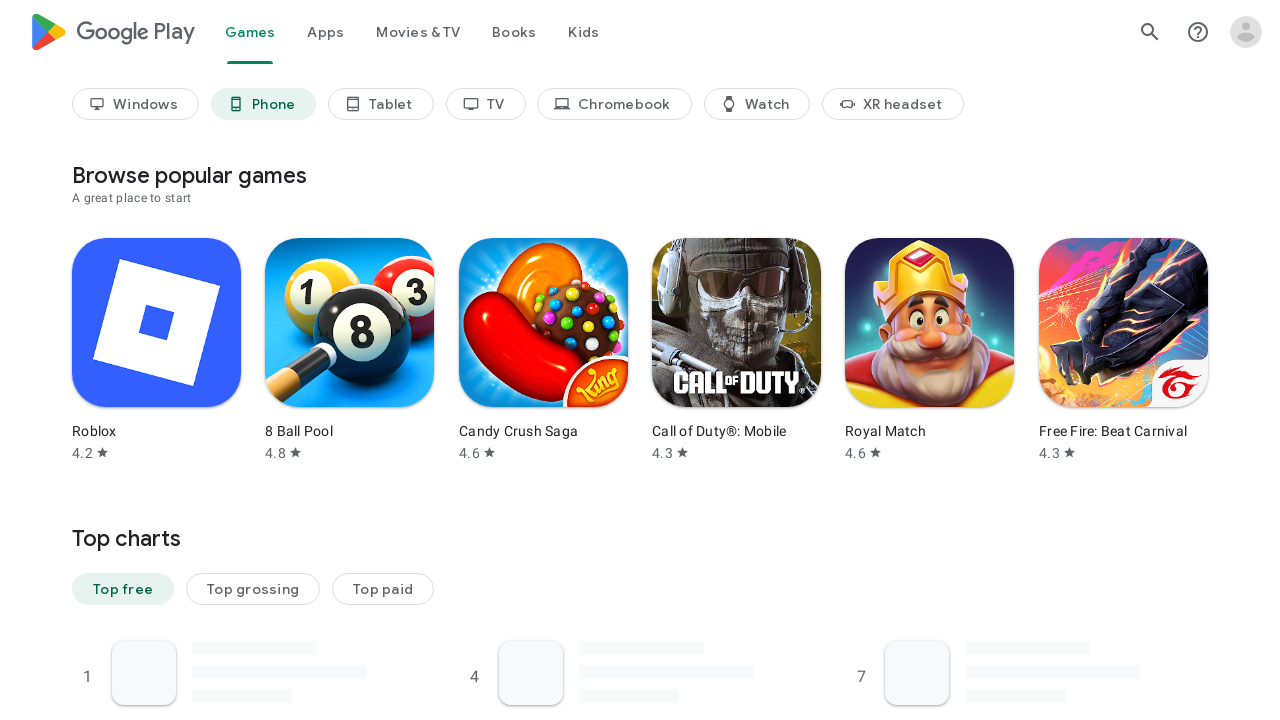

Navigated to RailYatri website (https://www.railyatri.in/)
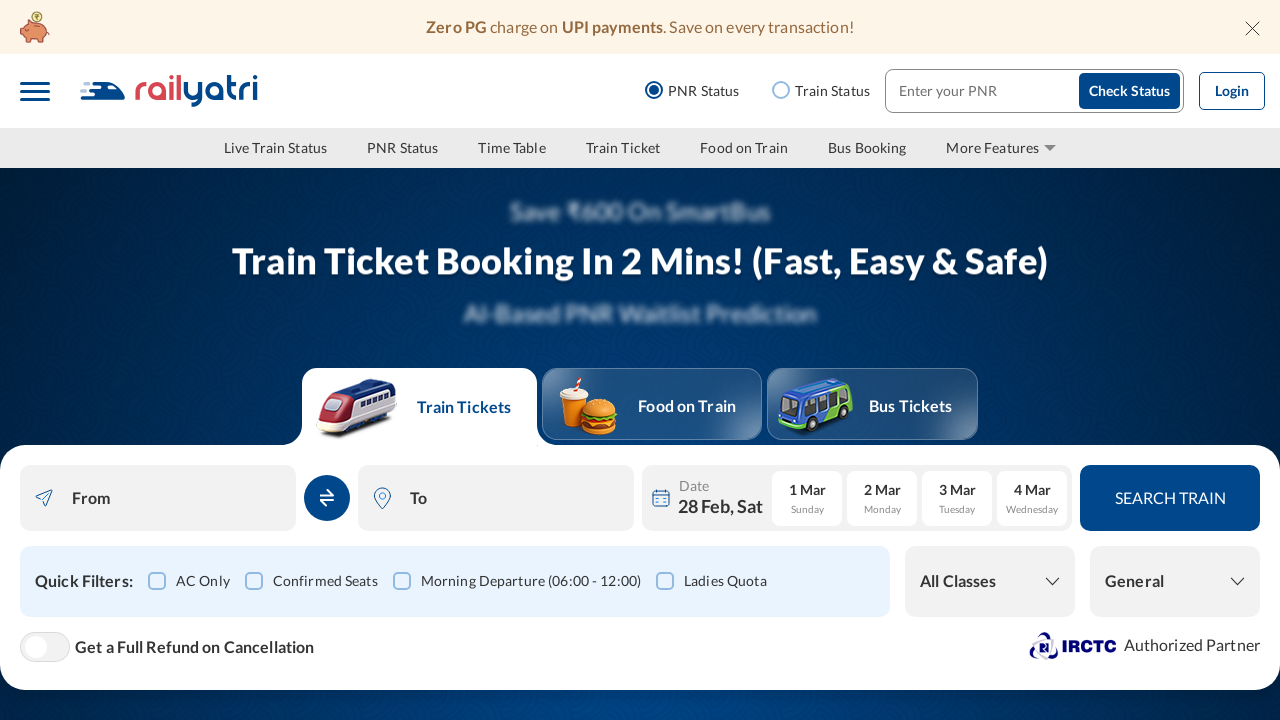

RailYatri page fully loaded (domcontentloaded state reached)
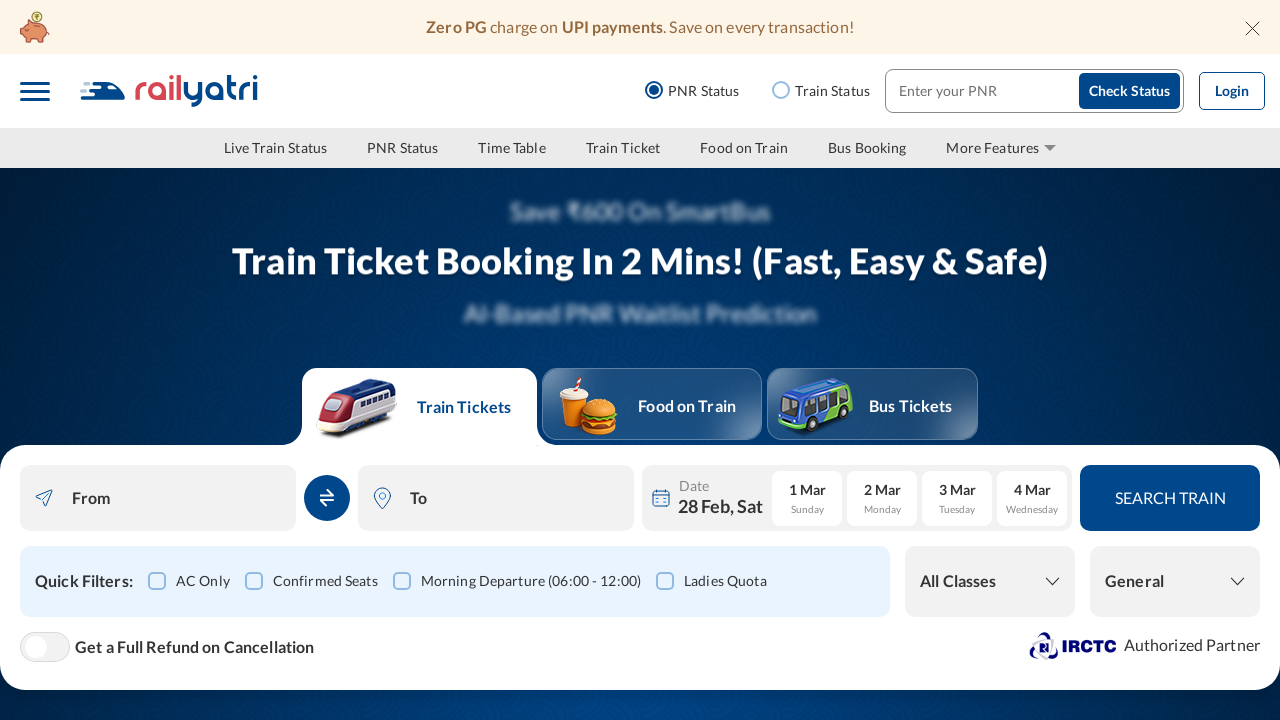

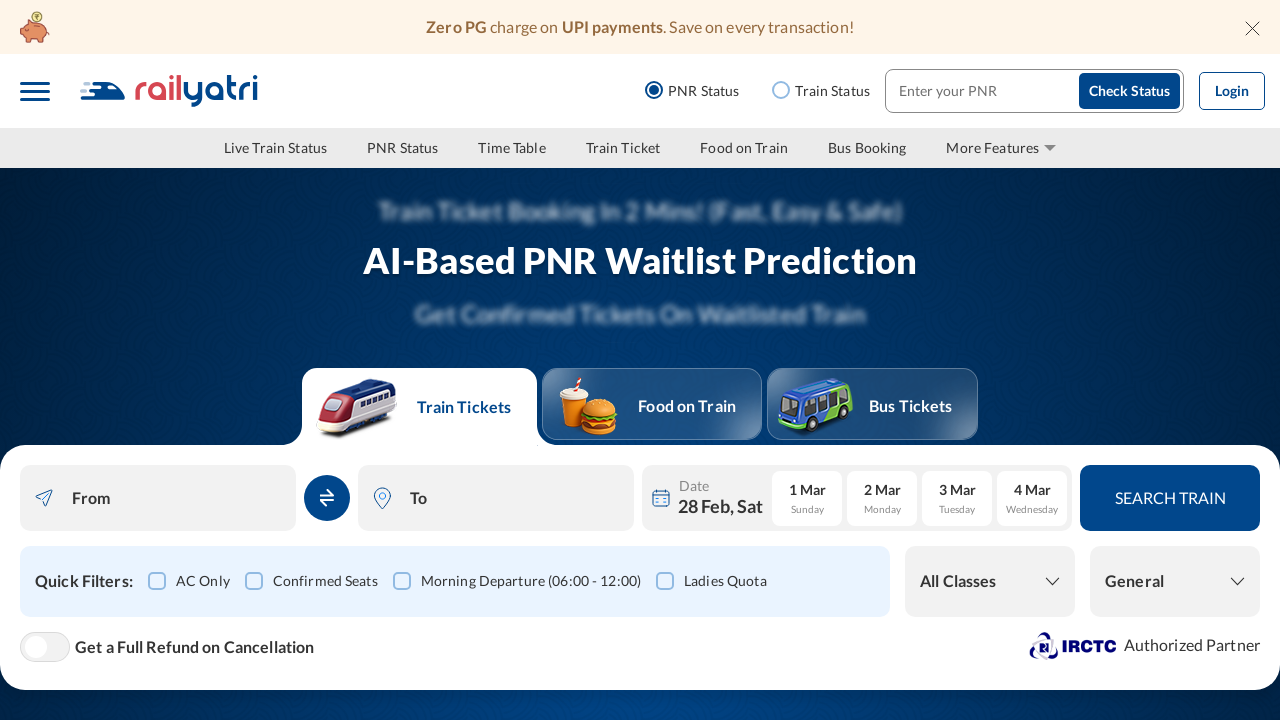